Tests that pressing Escape cancels edits and reverts to the original text.

Starting URL: https://demo.playwright.dev/todomvc

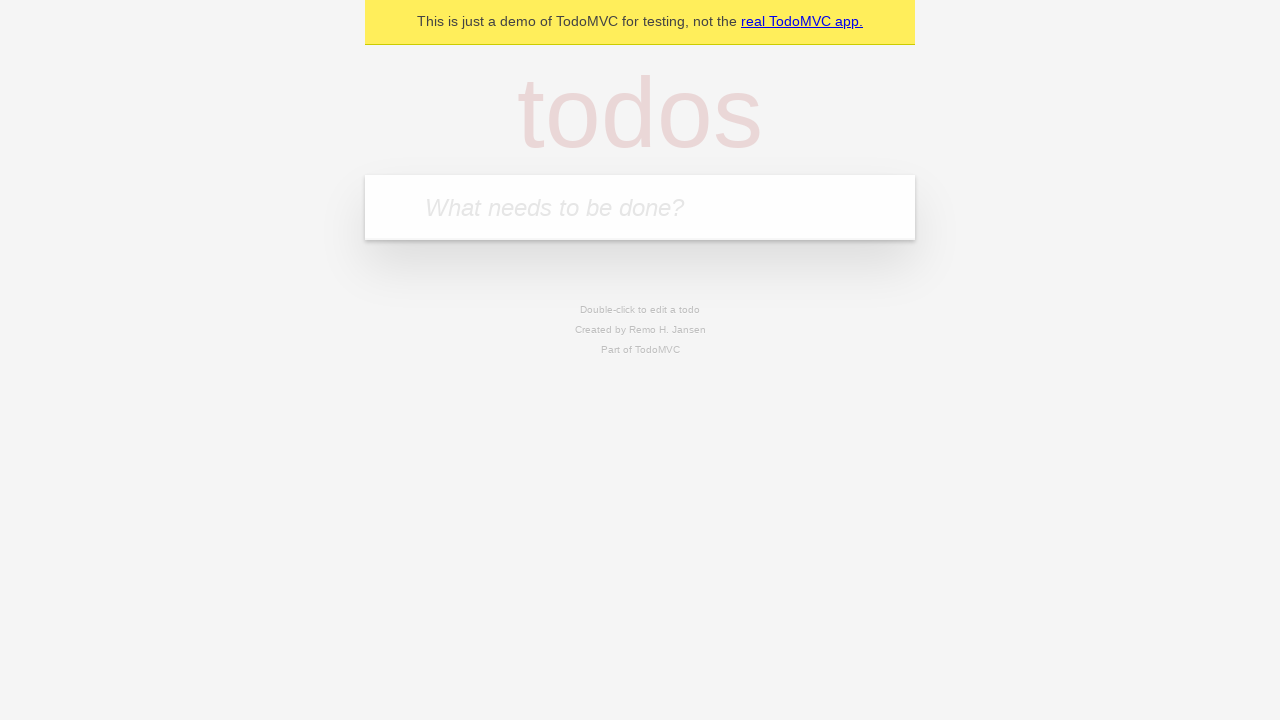

Filled todo input with 'buy some cheese' on internal:attr=[placeholder="What needs to be done?"i]
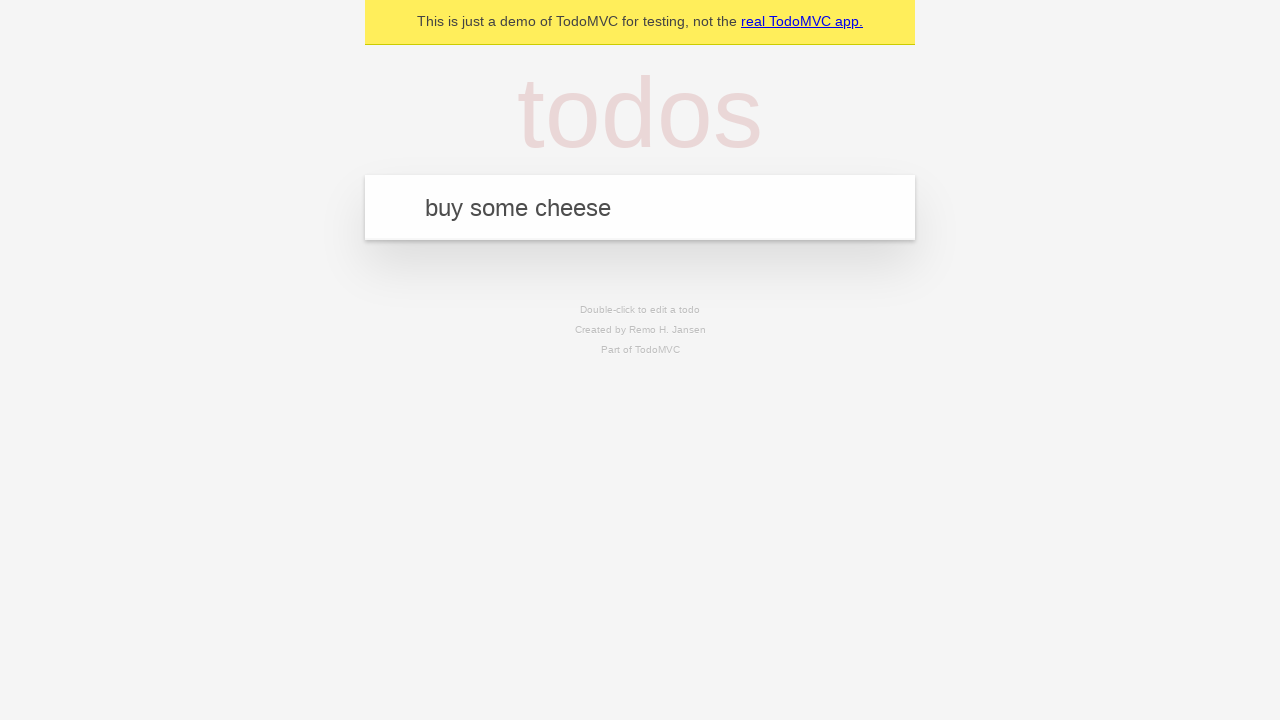

Pressed Enter to create first todo item on internal:attr=[placeholder="What needs to be done?"i]
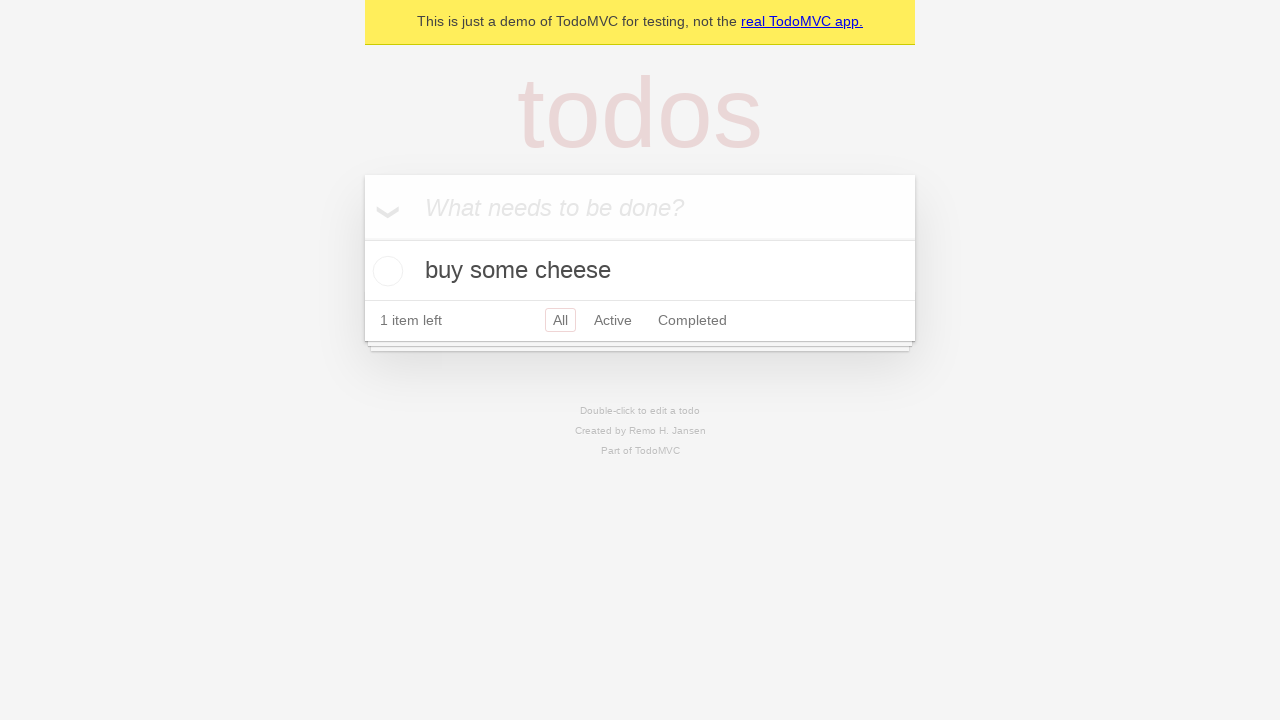

Filled todo input with 'feed the cat' on internal:attr=[placeholder="What needs to be done?"i]
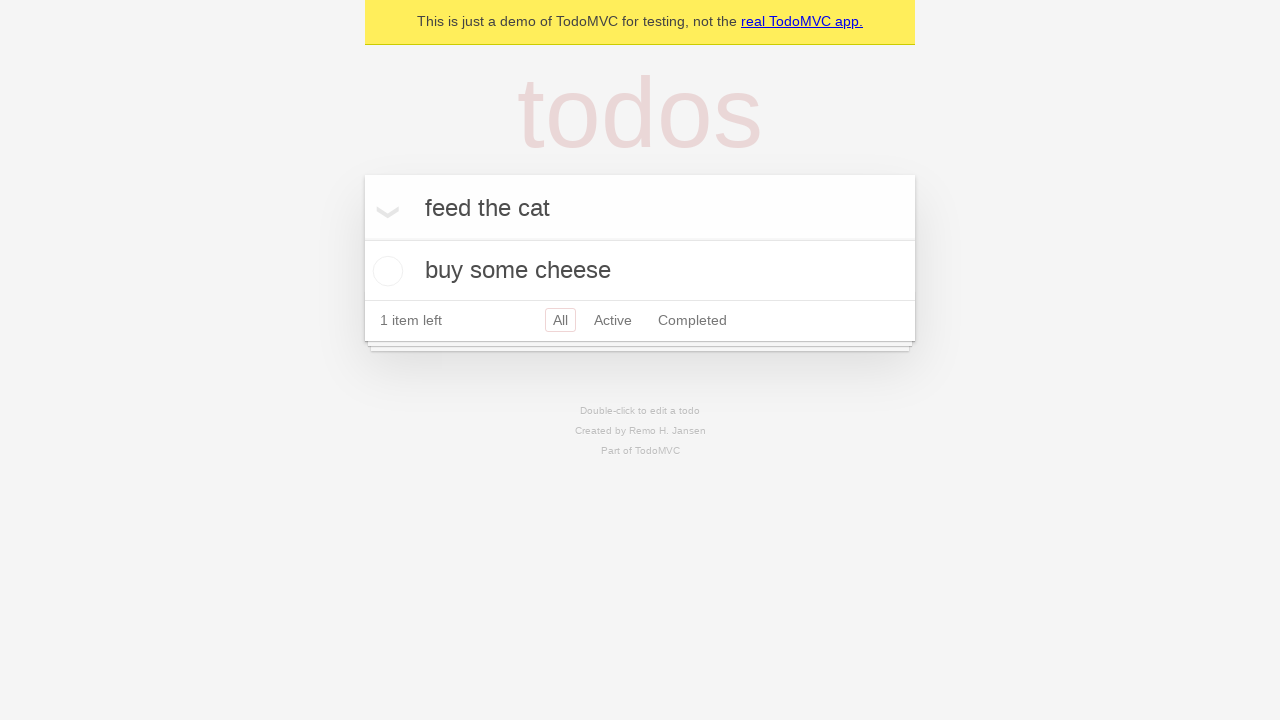

Pressed Enter to create second todo item on internal:attr=[placeholder="What needs to be done?"i]
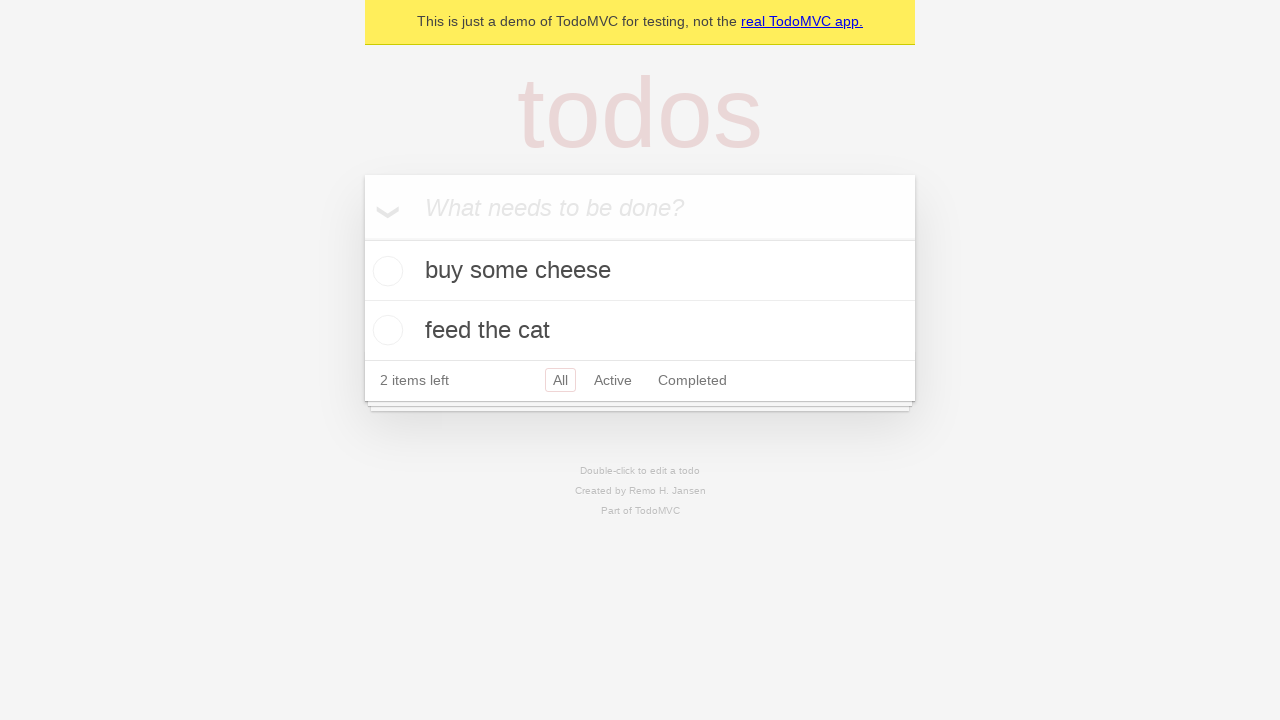

Filled todo input with 'book a doctors appointment' on internal:attr=[placeholder="What needs to be done?"i]
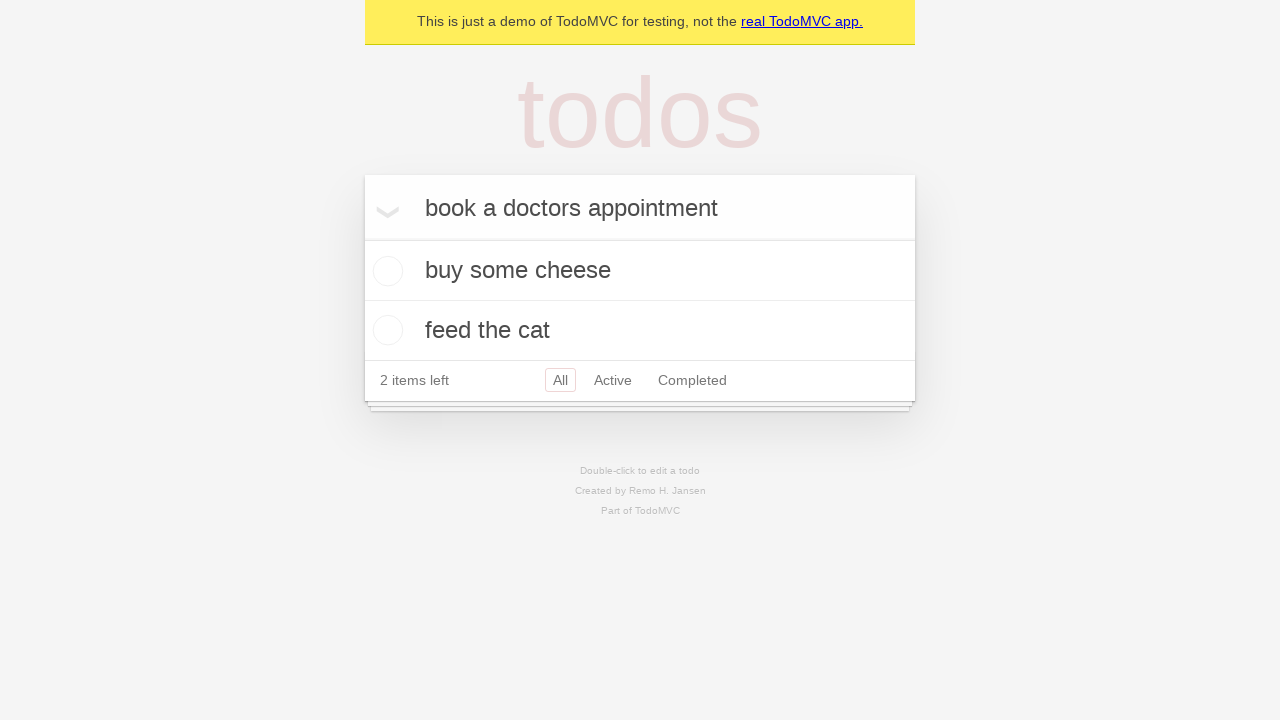

Pressed Enter to create third todo item on internal:attr=[placeholder="What needs to be done?"i]
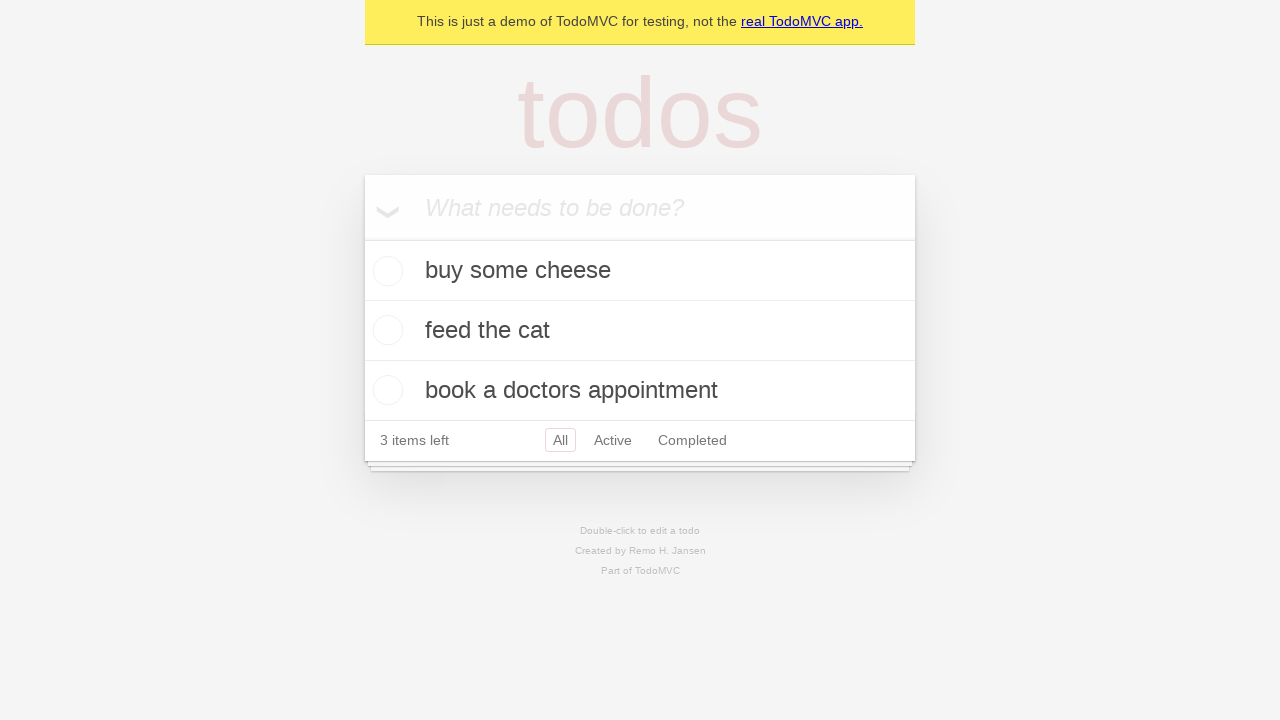

Waited for third todo item to be visible
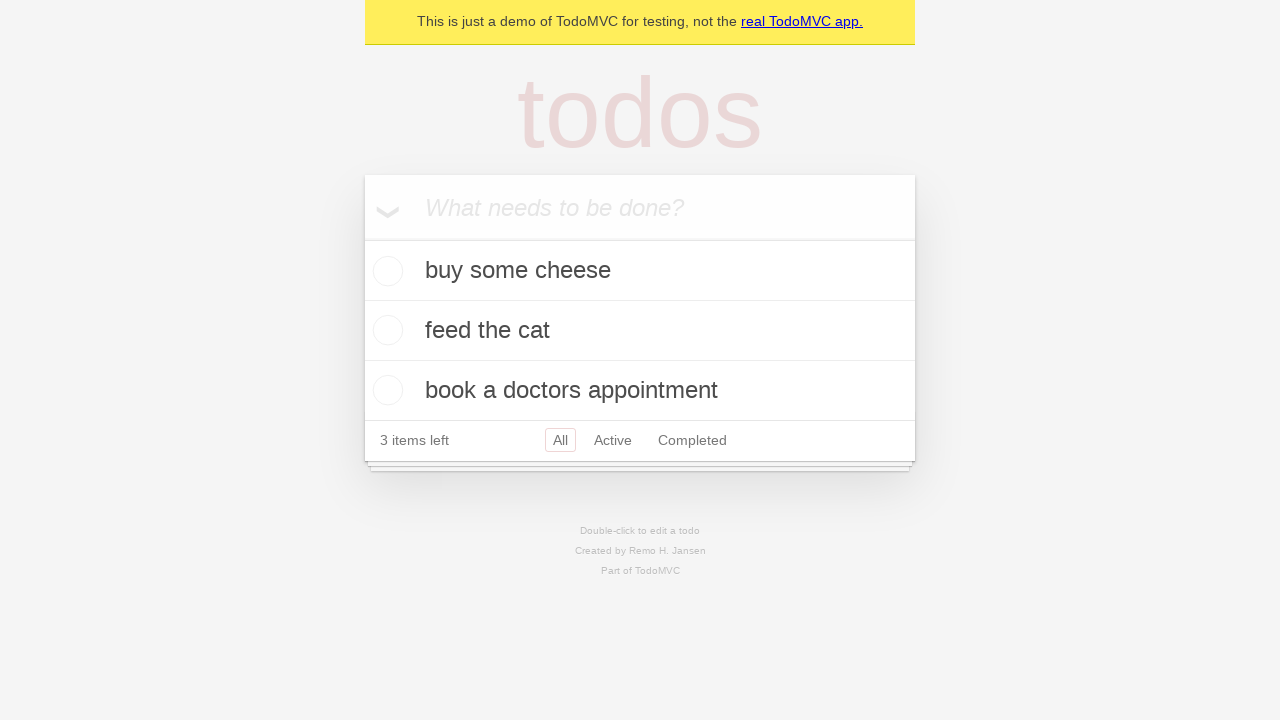

Double-clicked second todo item to enter edit mode at (640, 331) on [data-testid='todo-item'] >> nth=1
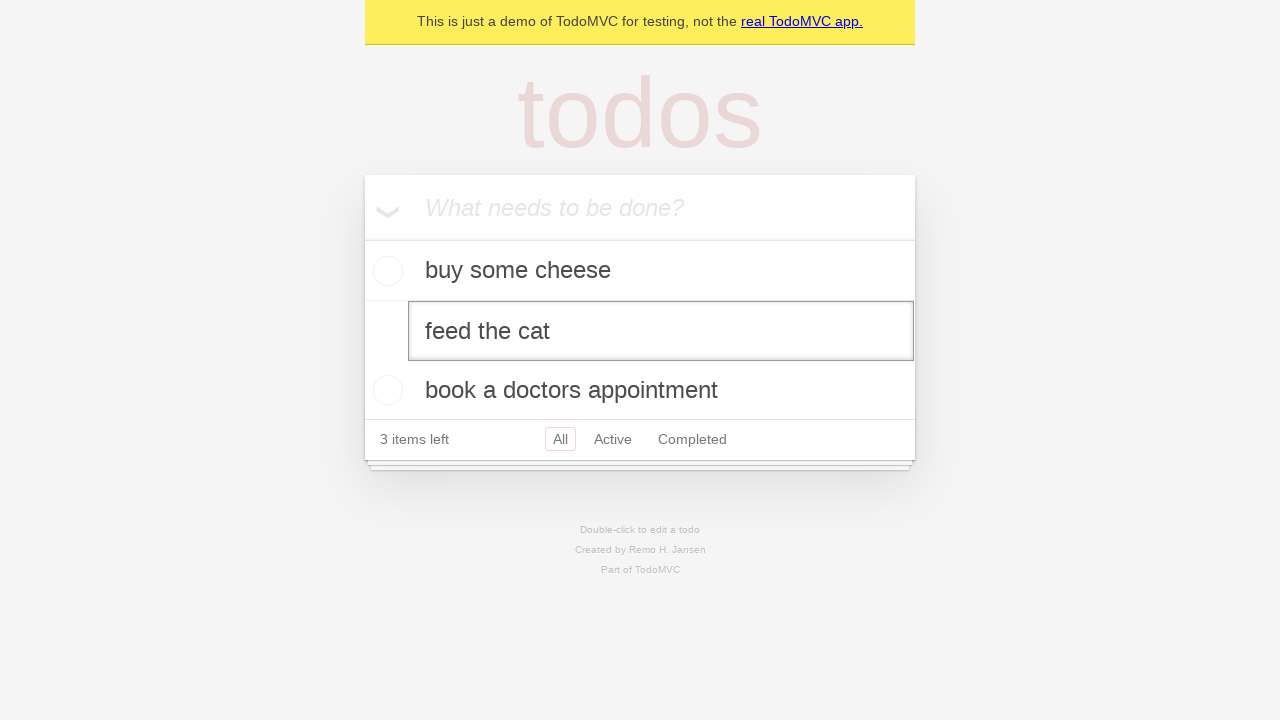

Filled edit textbox with 'buy some sausages' on [data-testid='todo-item'] >> nth=1 >> internal:role=textbox[name="Edit"i]
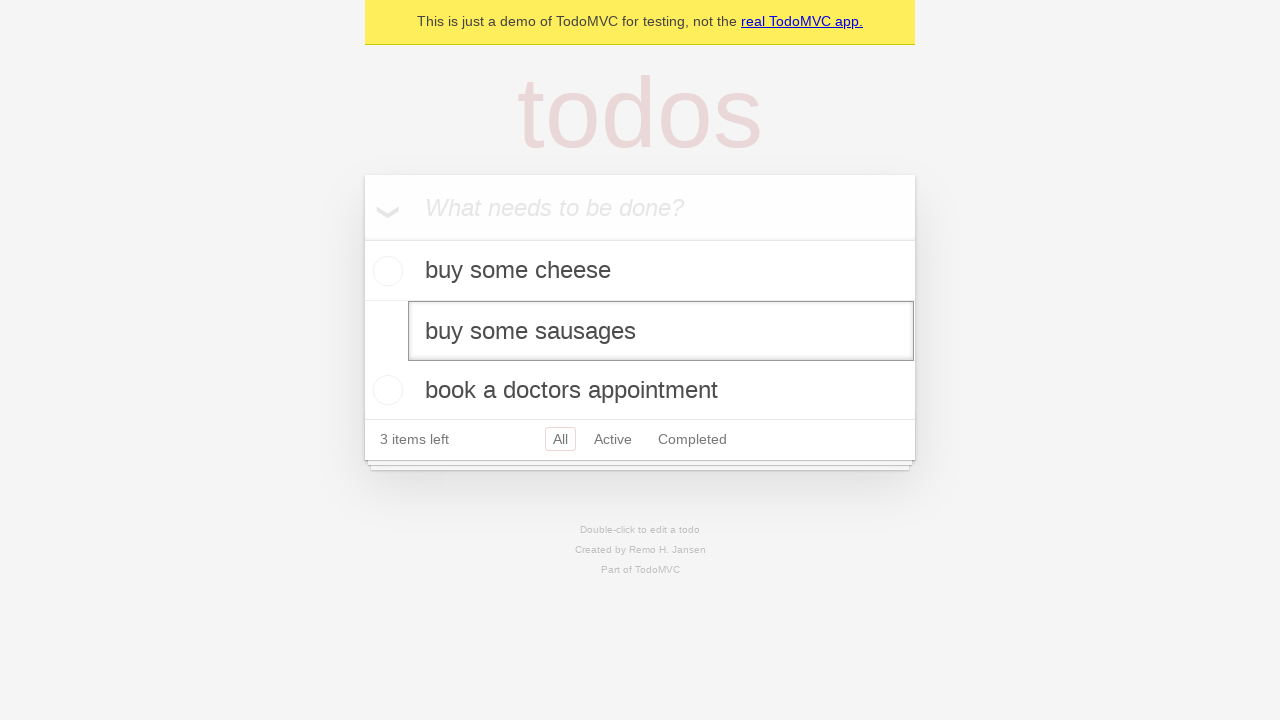

Pressed Escape to cancel edit and revert to original text on [data-testid='todo-item'] >> nth=1 >> internal:role=textbox[name="Edit"i]
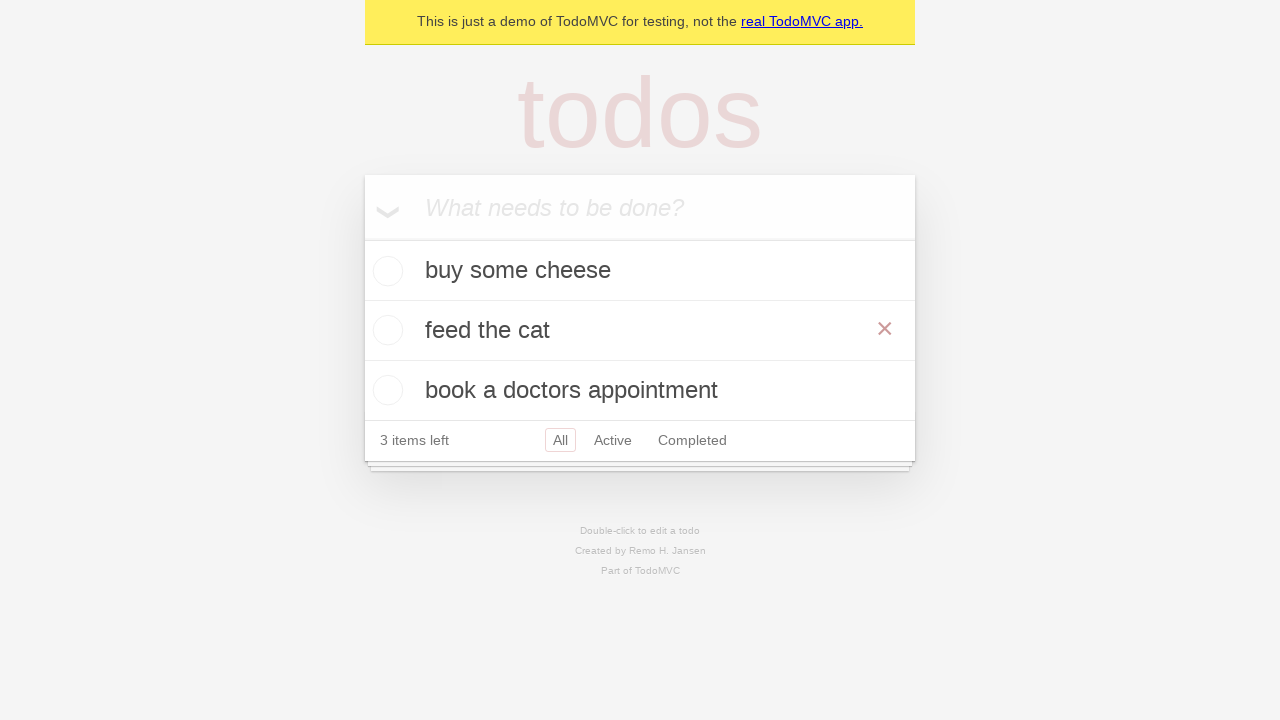

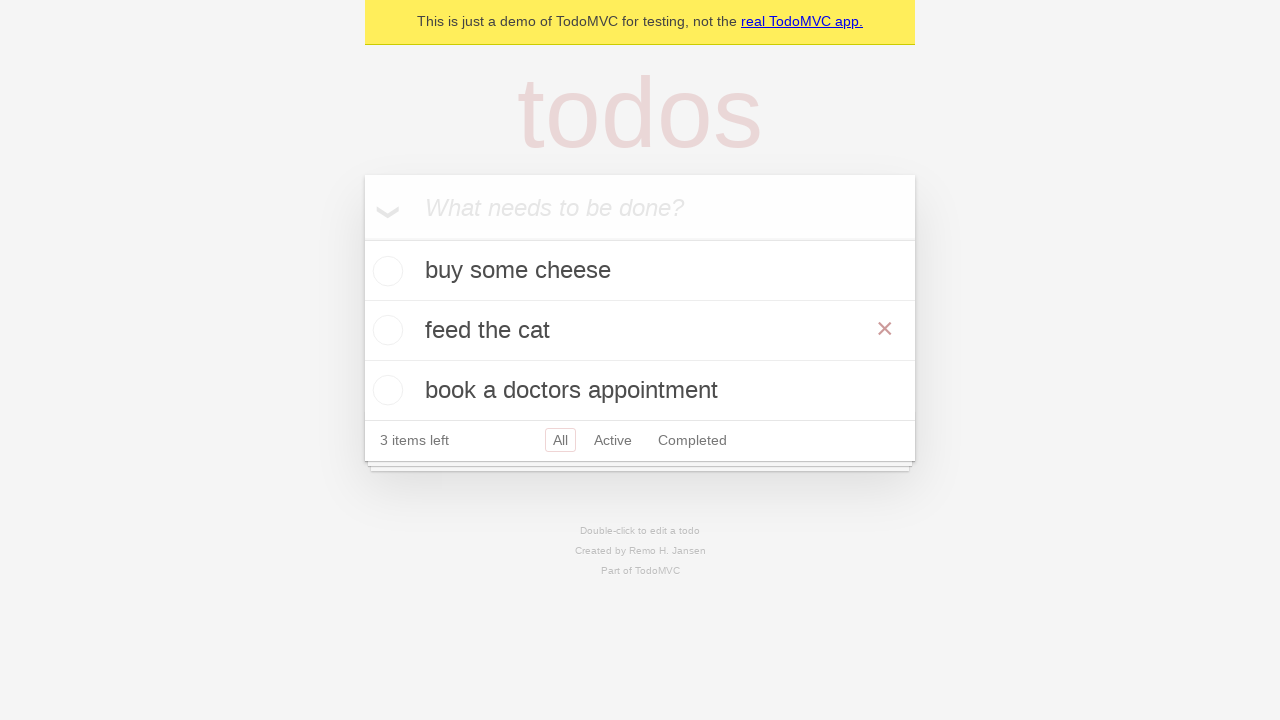